Navigates to AlgoExpert questions page and verifies that question containers are displayed on the page

Starting URL: https://www.algoexpert.io/questions

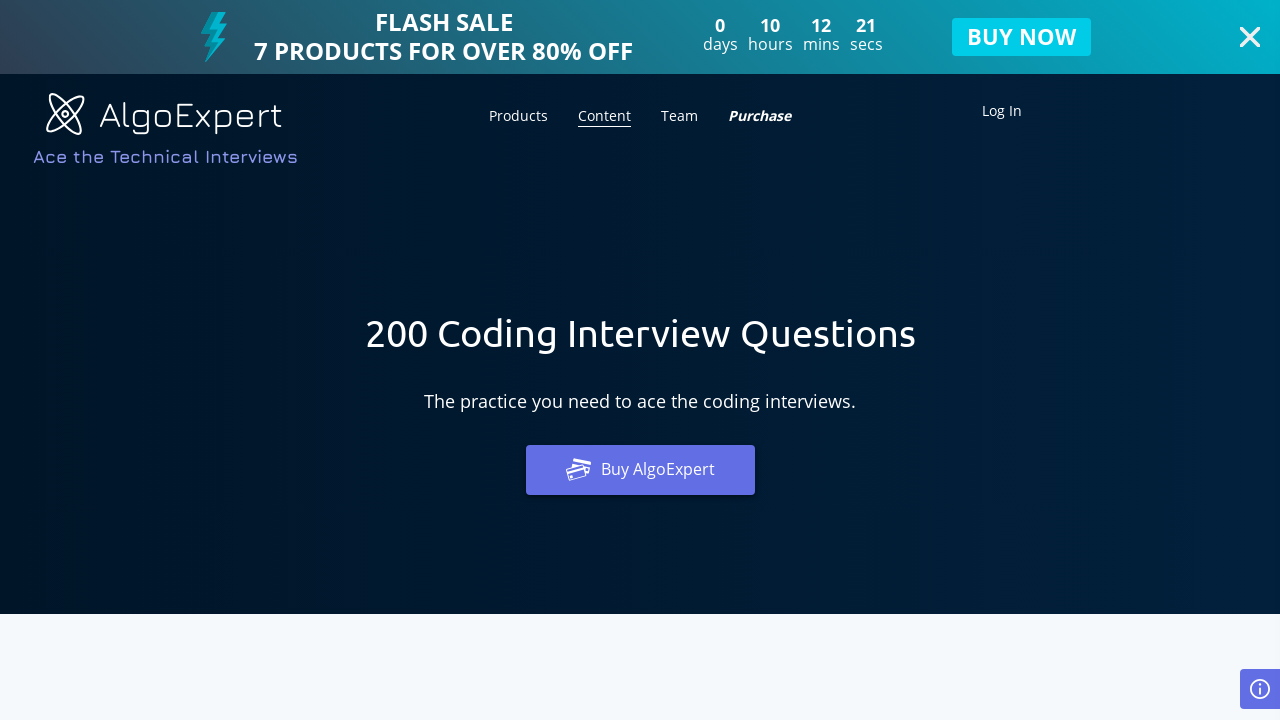

Navigated to AlgoExpert questions page
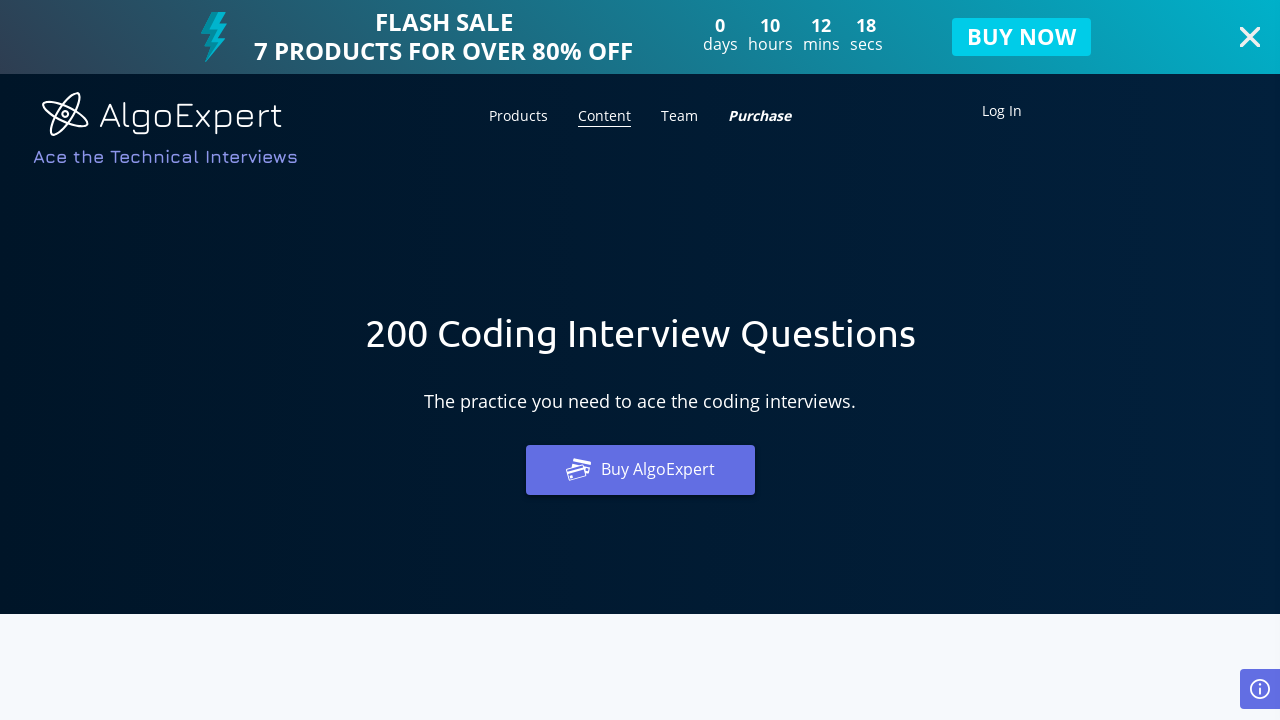

Question columns container loaded
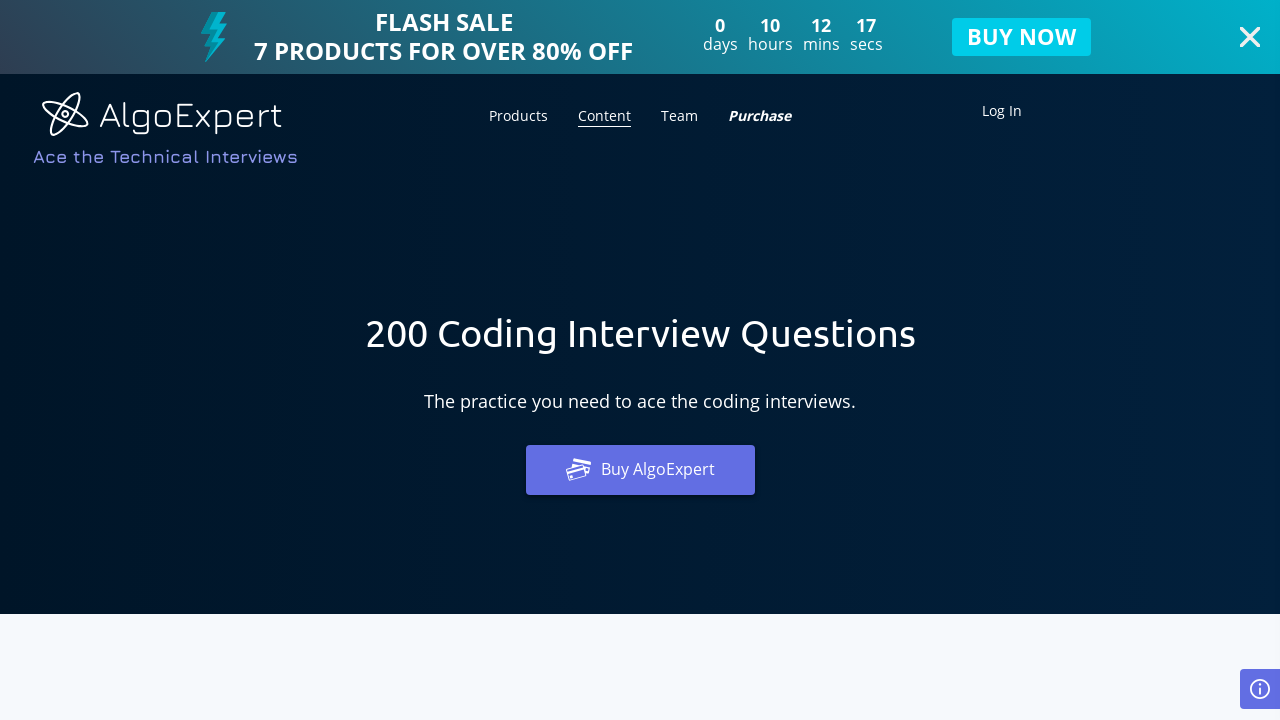

Question containers verified as present on the page
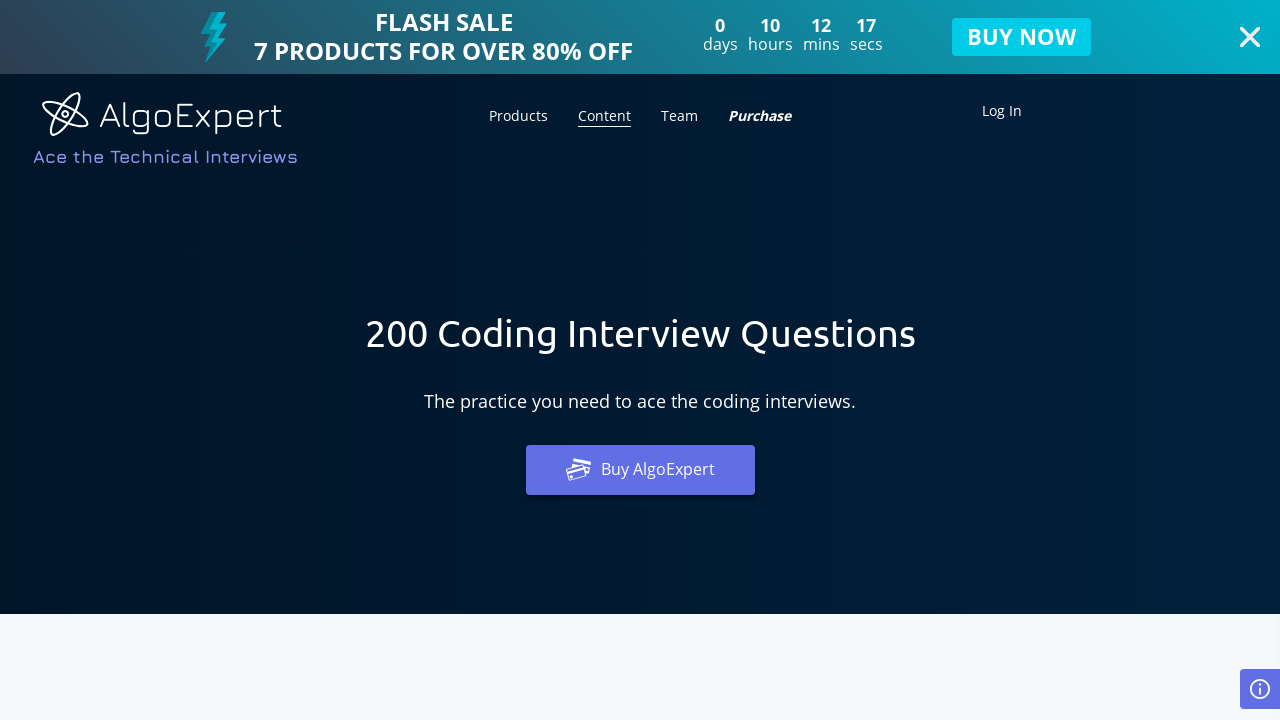

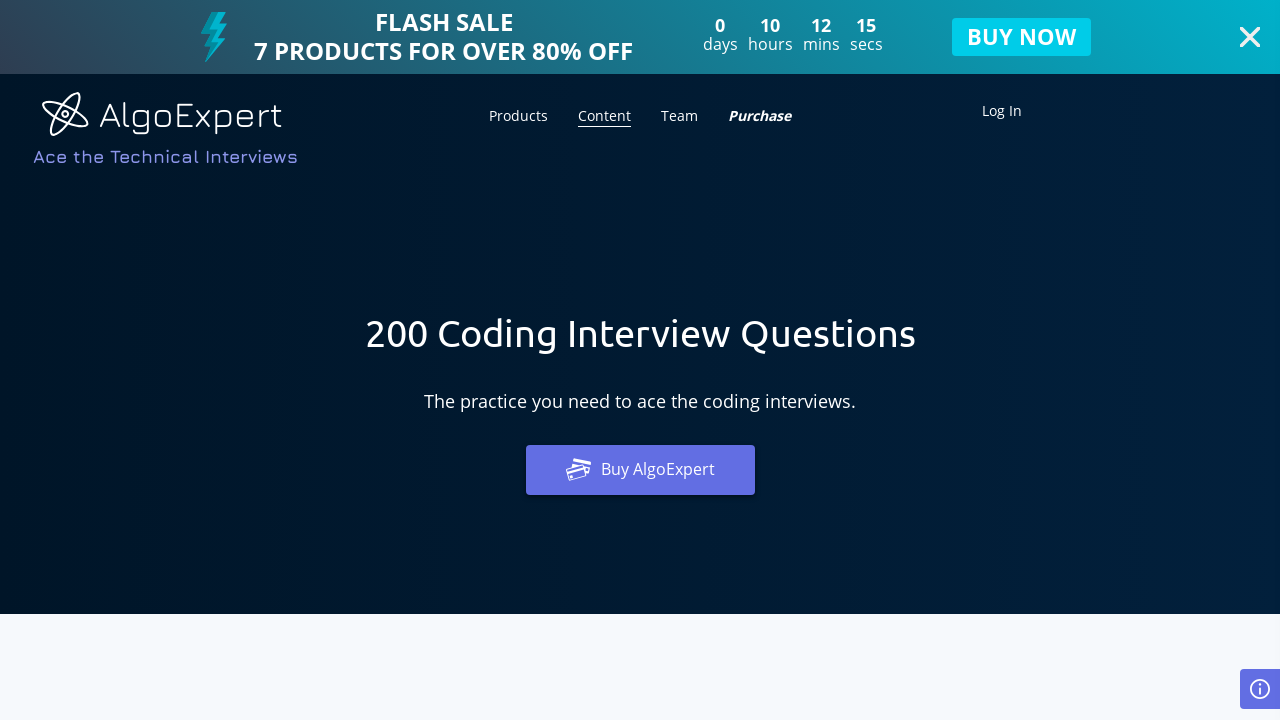